Tests successful user signup flow by filling valid username, email and password, then submitting the form

Starting URL: https://selenium-blog.herokuapp.com

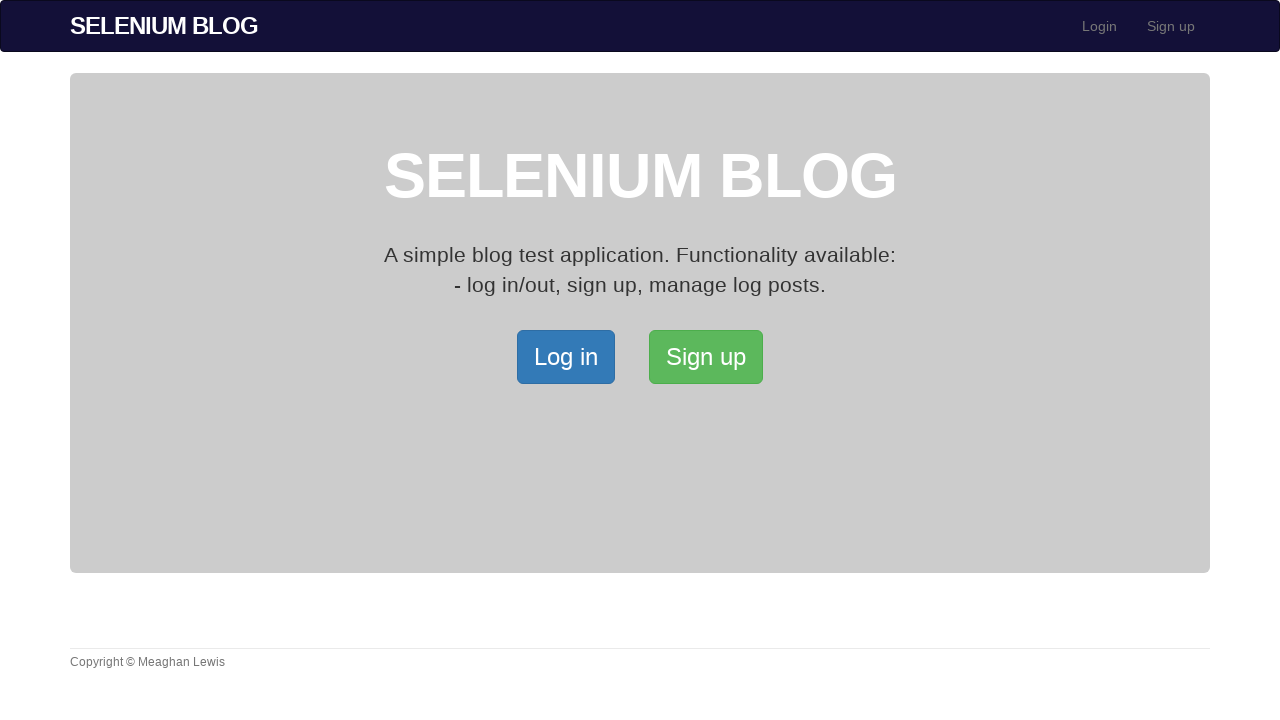

Clicked Signup button to open the Signup page at (706, 357) on xpath=/html/body/div[2]/div/a[2]
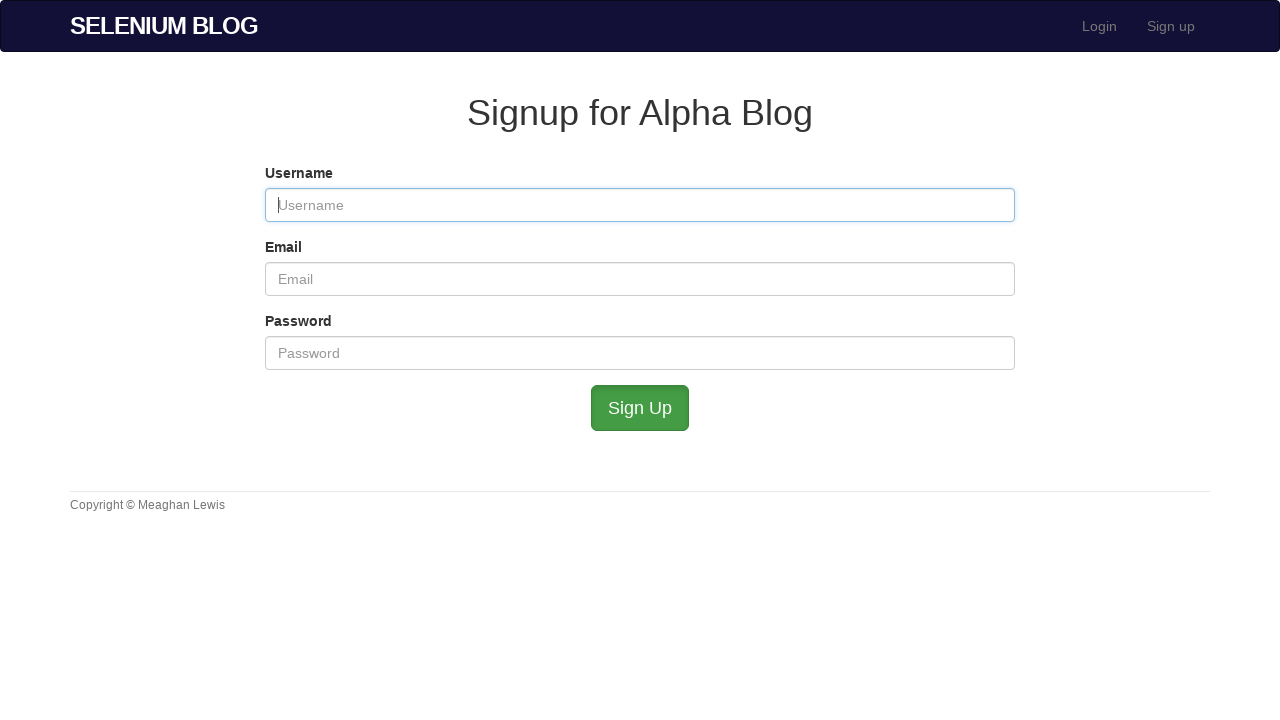

Filled username field with 'user456test' on #user_username
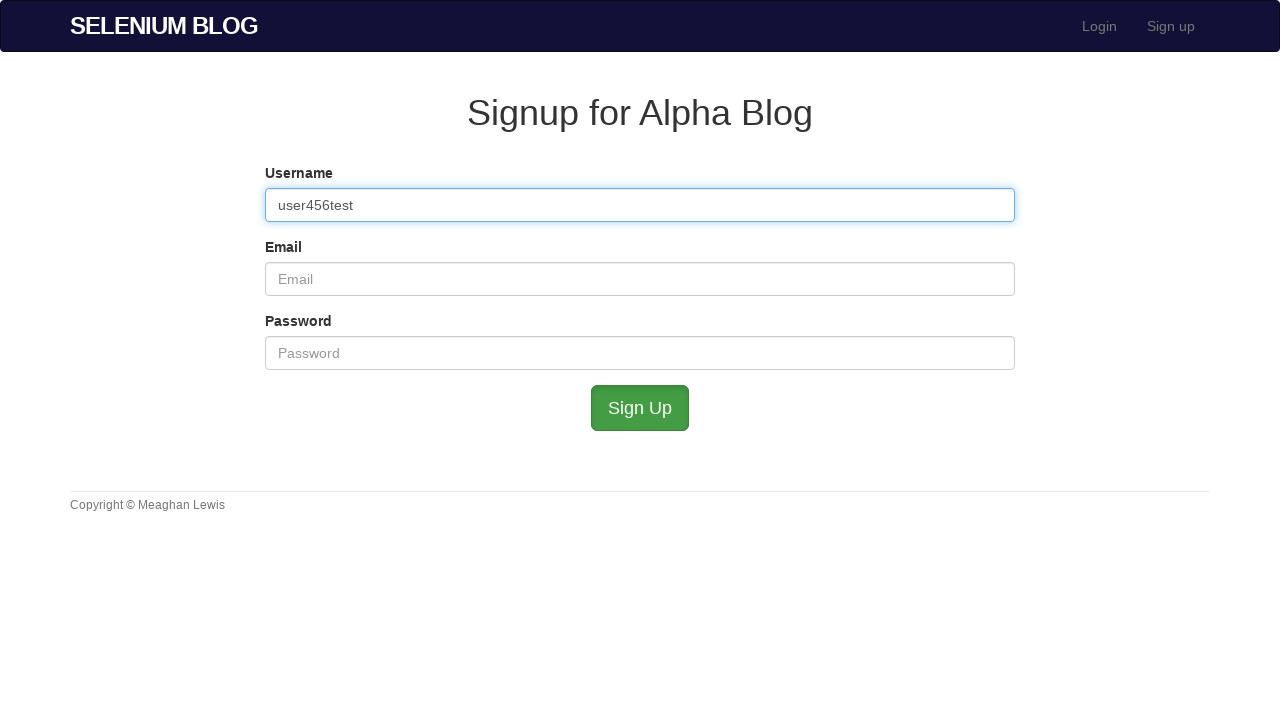

Filled email field with 'testuser456@example.com' on #user_email
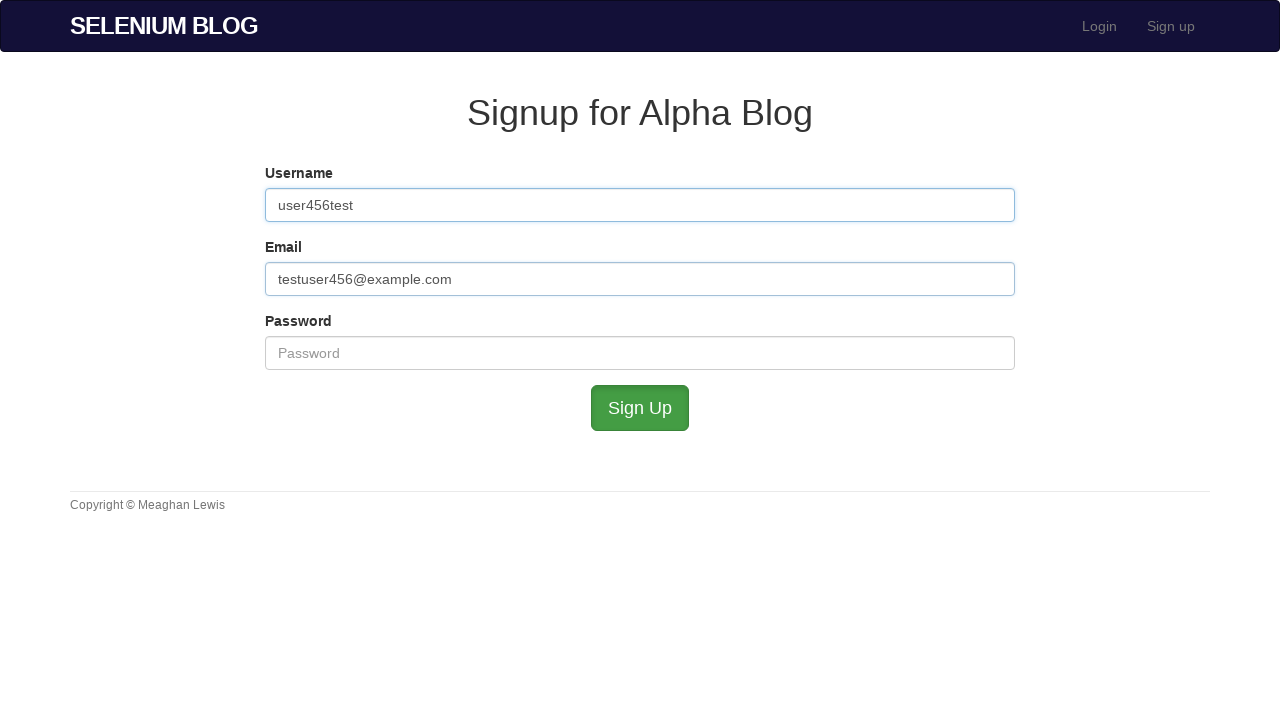

Filled password field with 'SecurePass123!' on #user_password
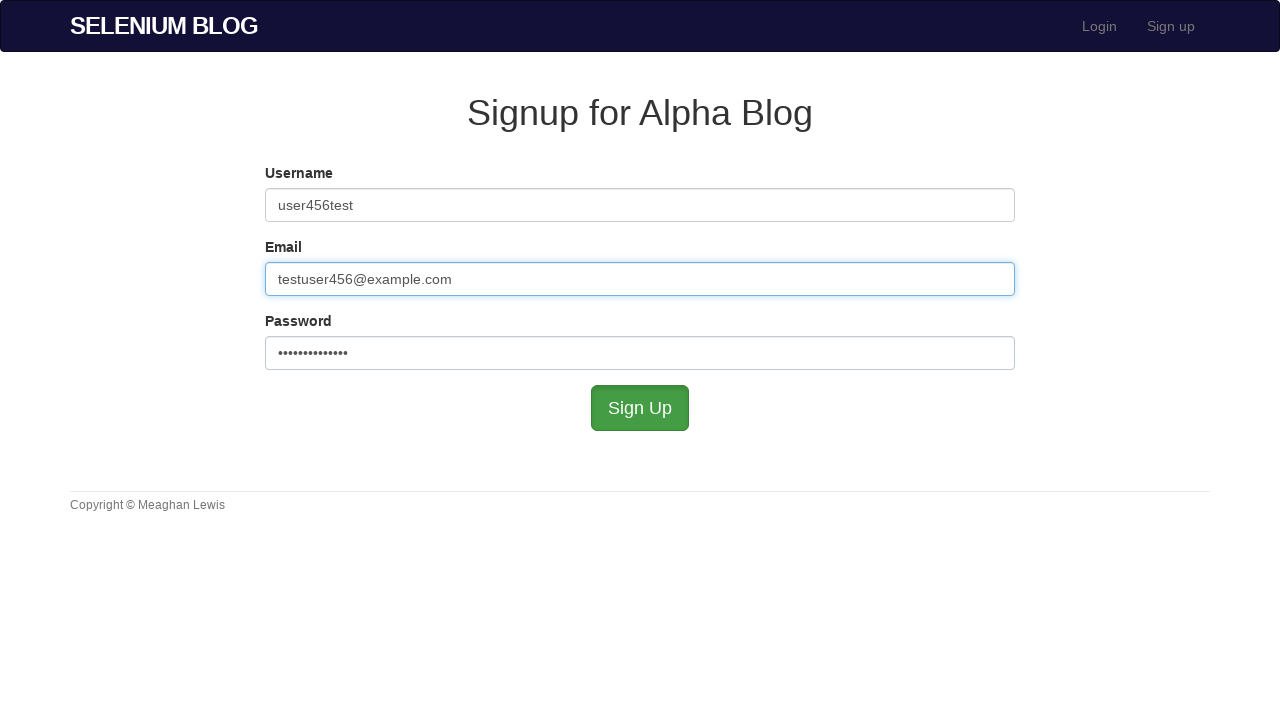

Clicked submit button to register new user at (640, 408) on #submit
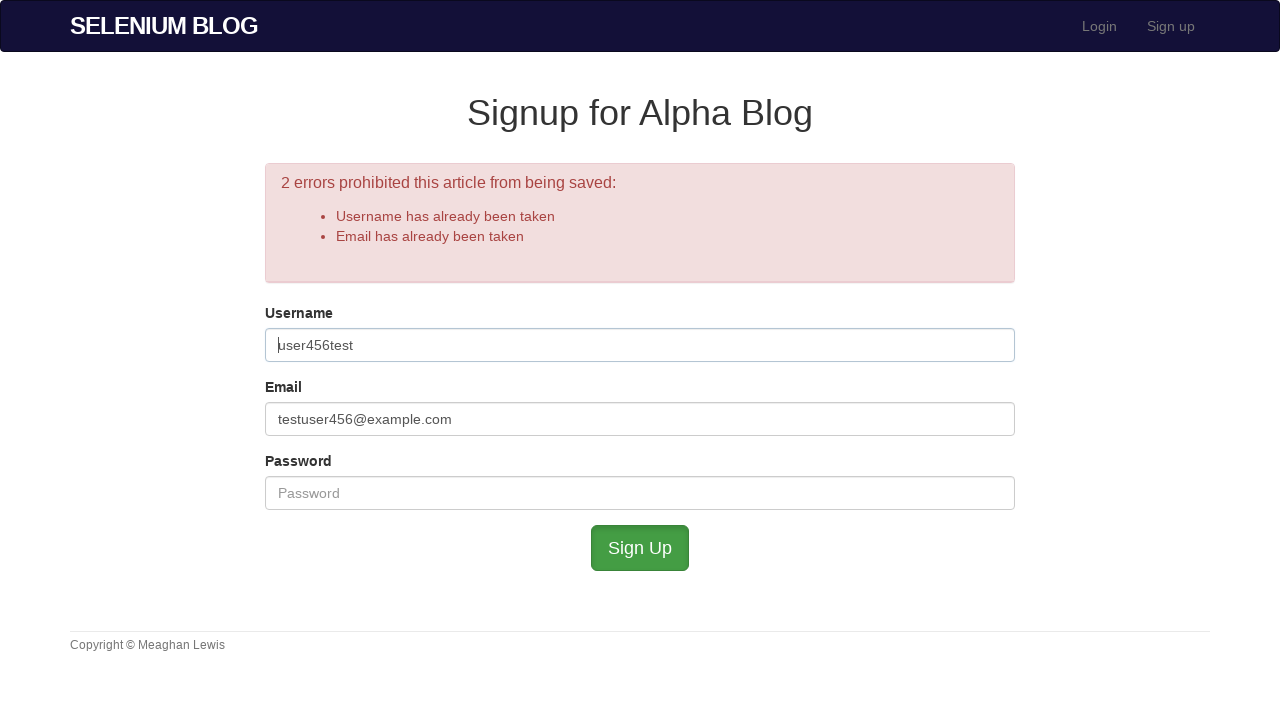

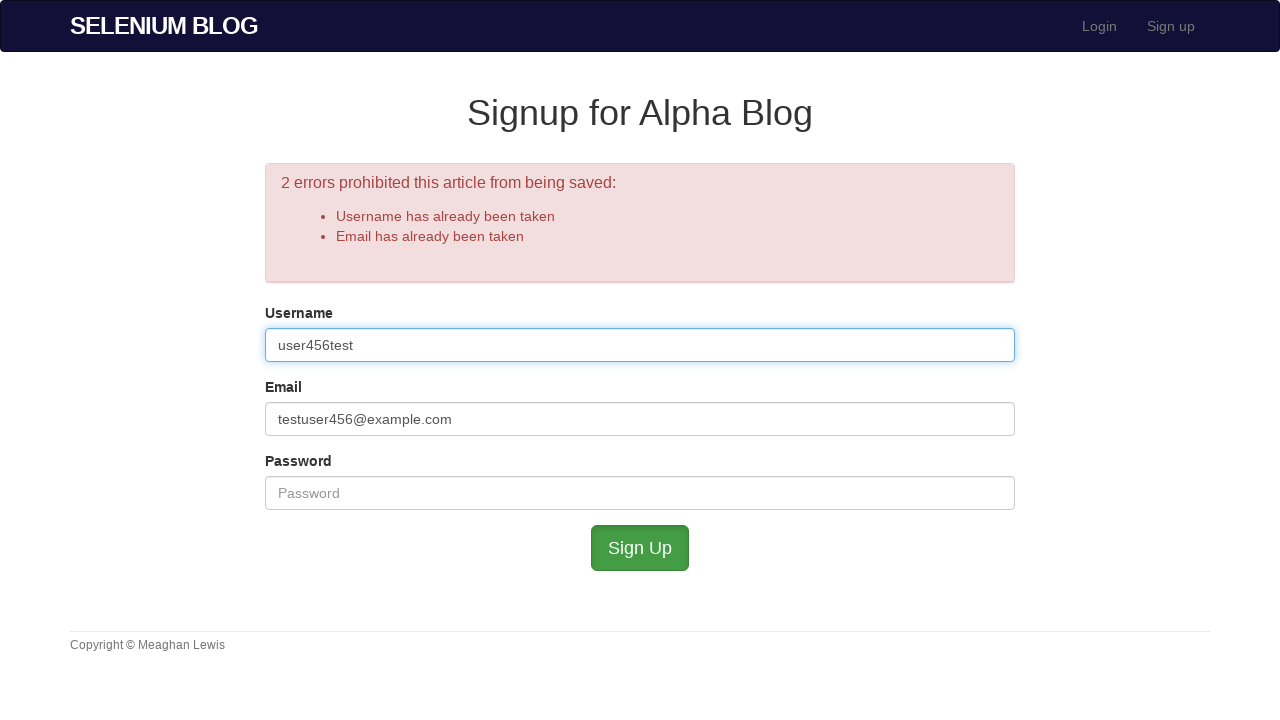